Navigates through the Syntax Projects website by clicking on "Start Practising" and "Proceed Next" buttons

Starting URL: https://www.syntaxprojects.com/index.php

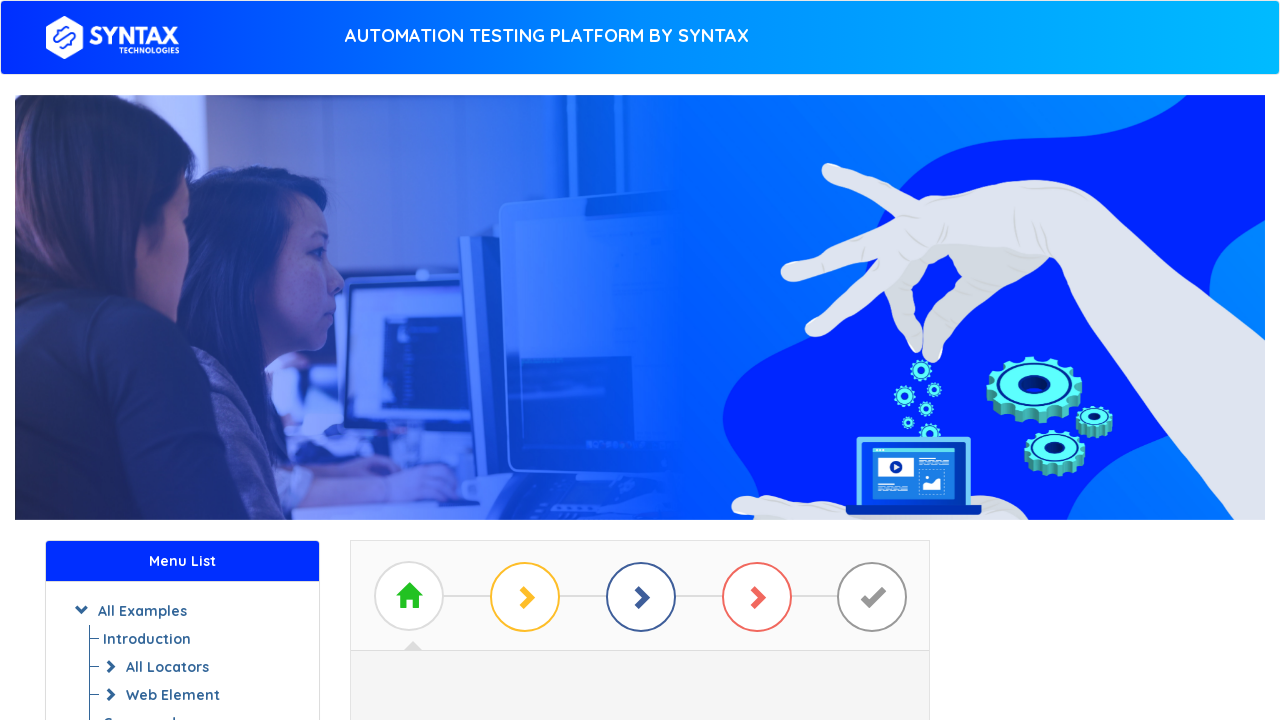

Navigated to Syntax Projects website
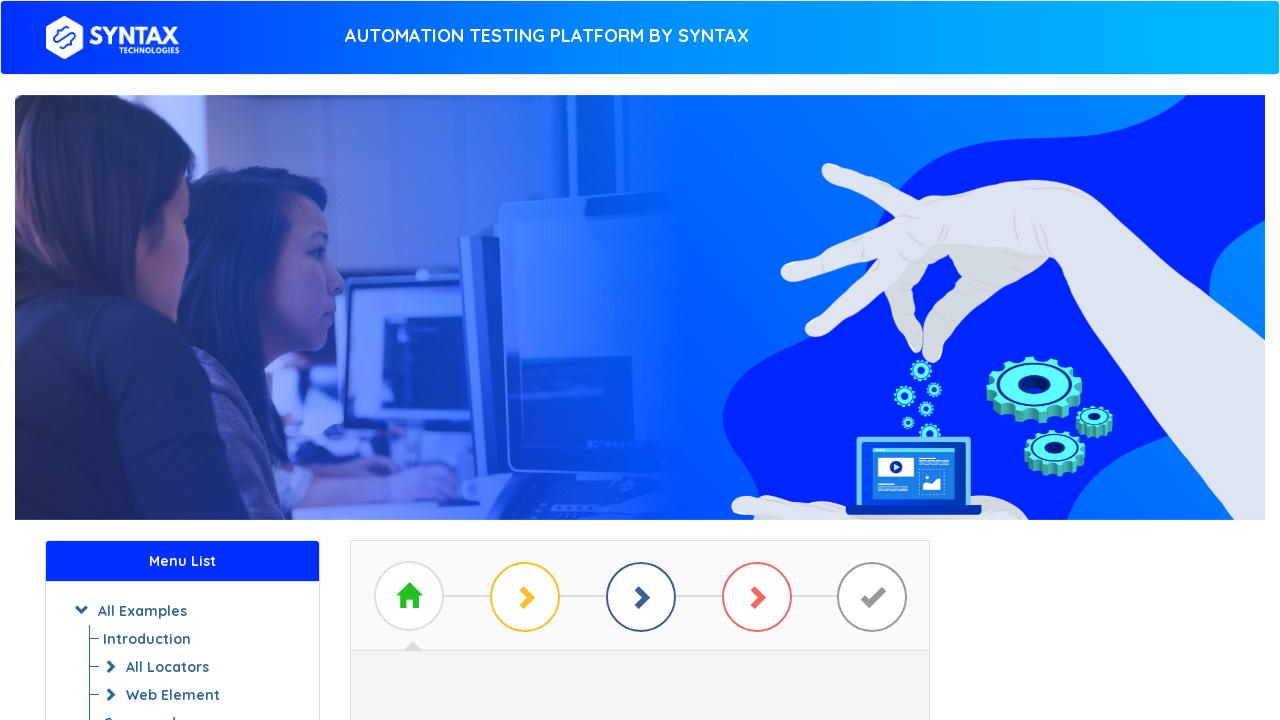

Clicked on 'Start Practising' button at (640, 372) on text=Start Practising
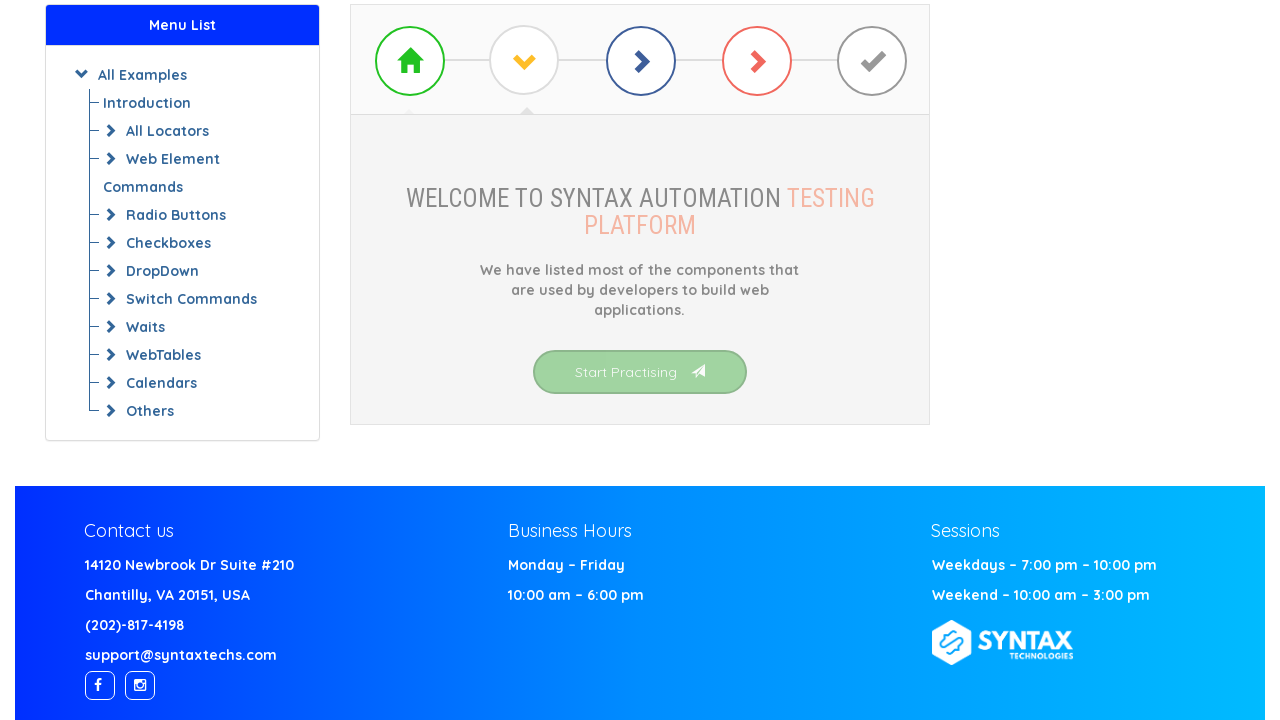

Clicked on 'Proceed Next' button at (640, 407) on text=Proceed Next
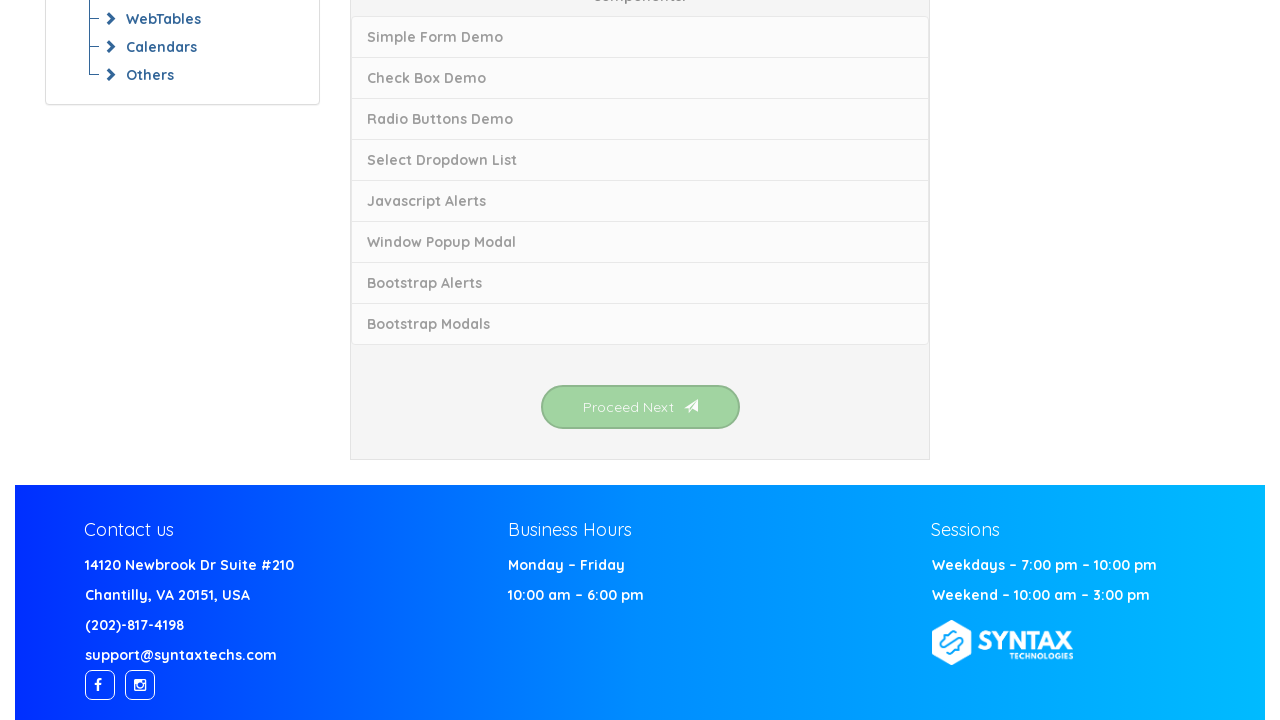

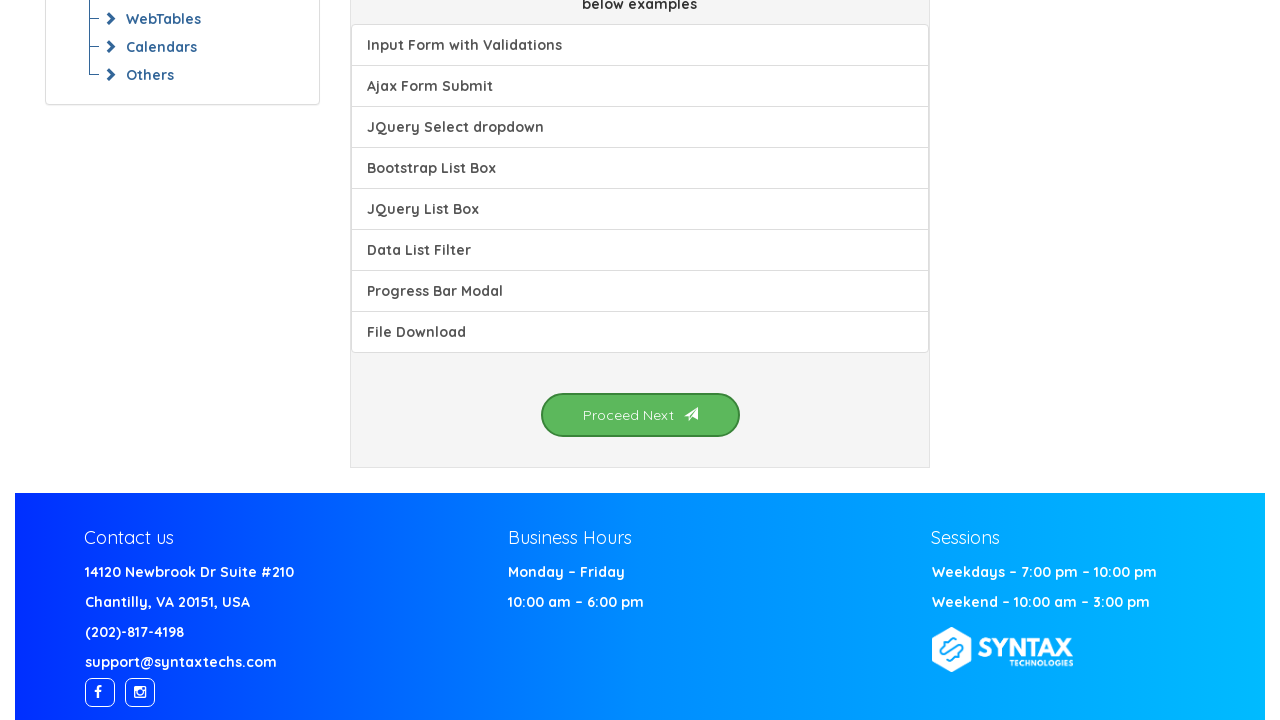